Tests drag and drop functionality within an iframe by dragging an element from source to target location

Starting URL: https://jqueryui.com/droppable/

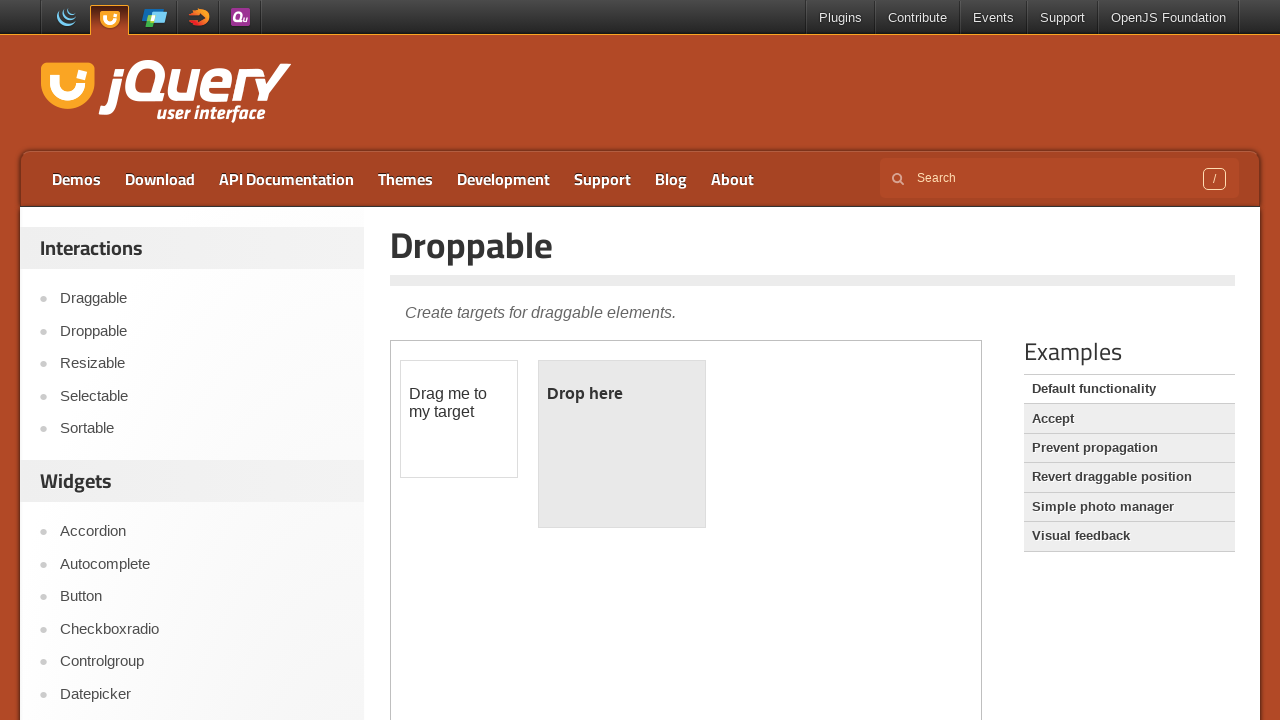

Located the first iframe containing the drag and drop demo
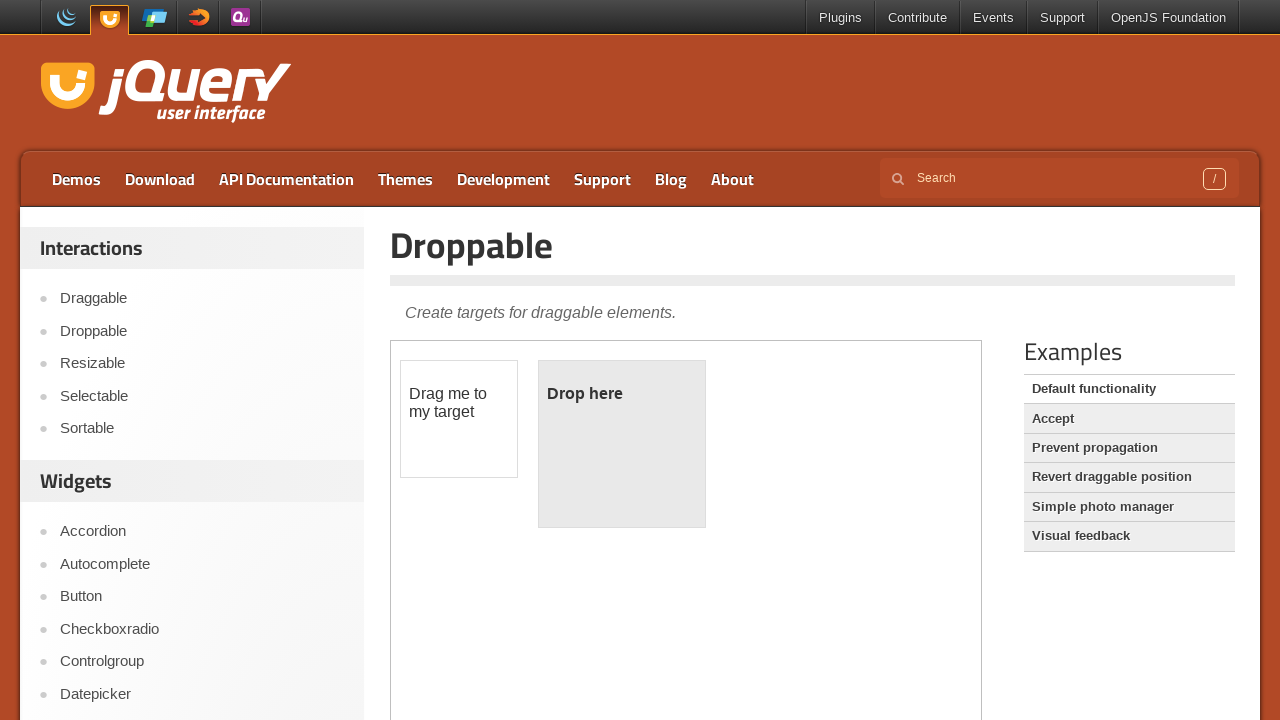

Located the draggable element within the iframe
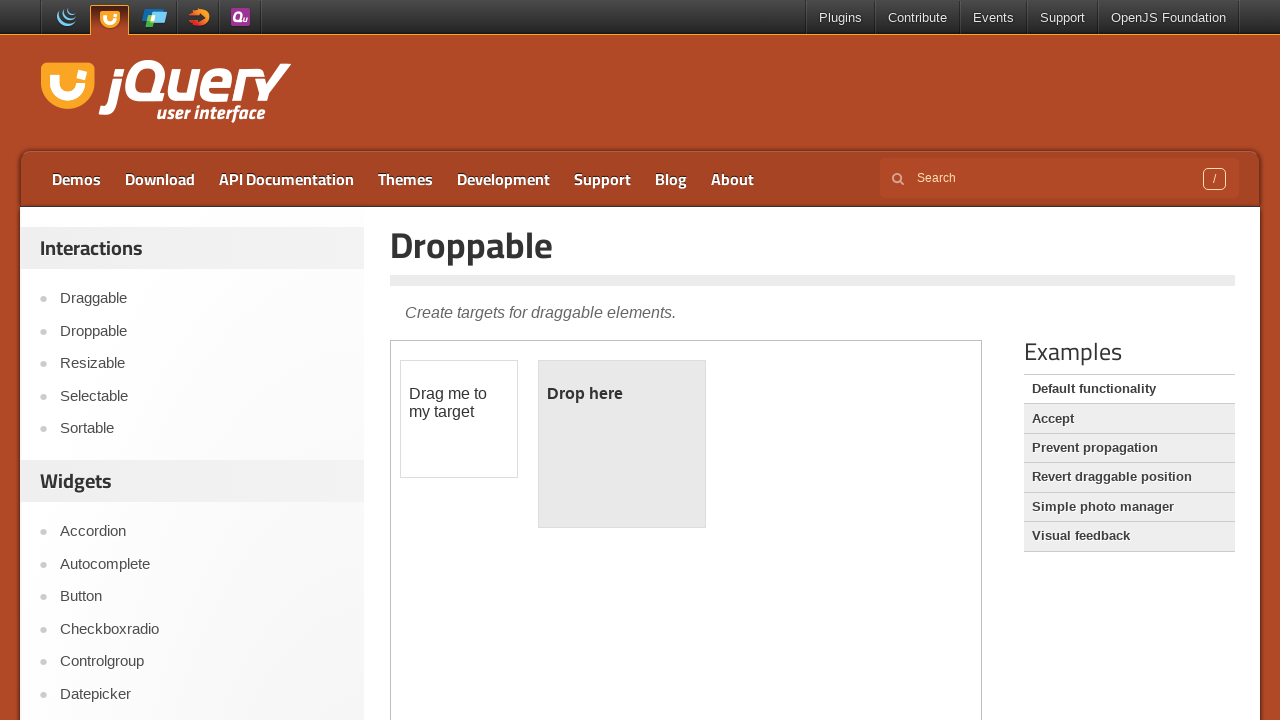

Located the droppable target element within the iframe
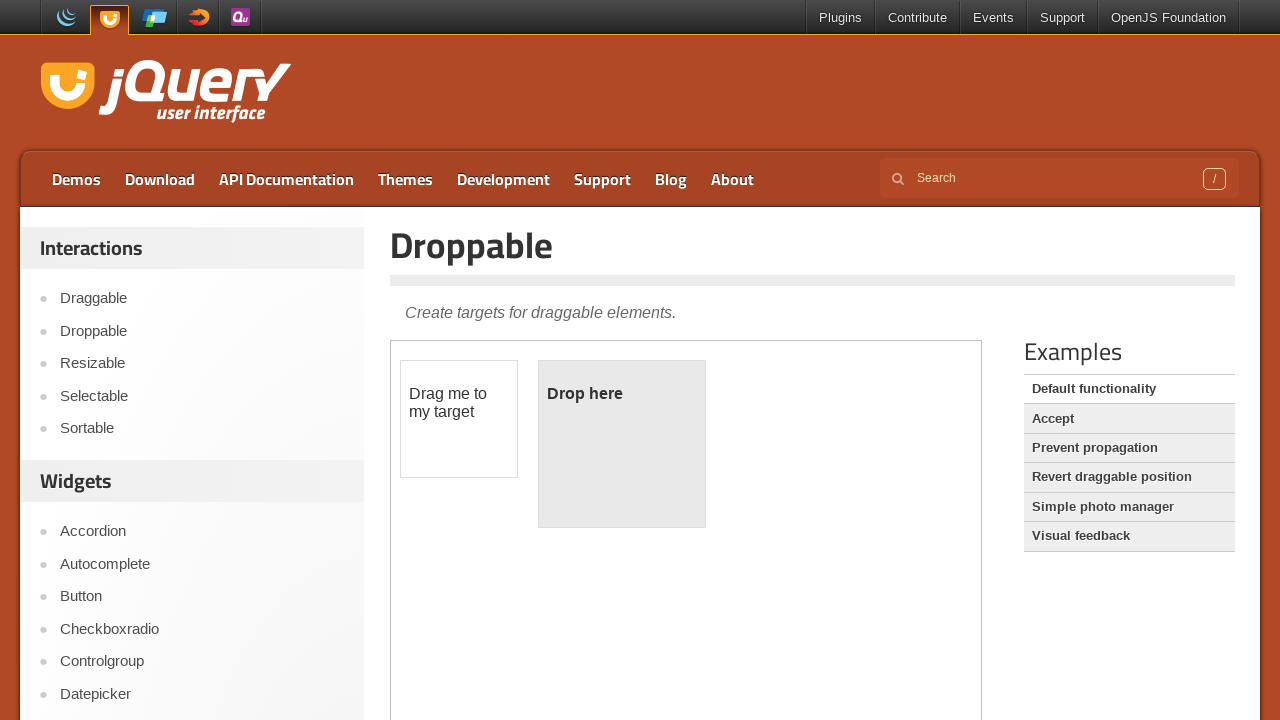

Dragged the source element to the target droppable area at (622, 444)
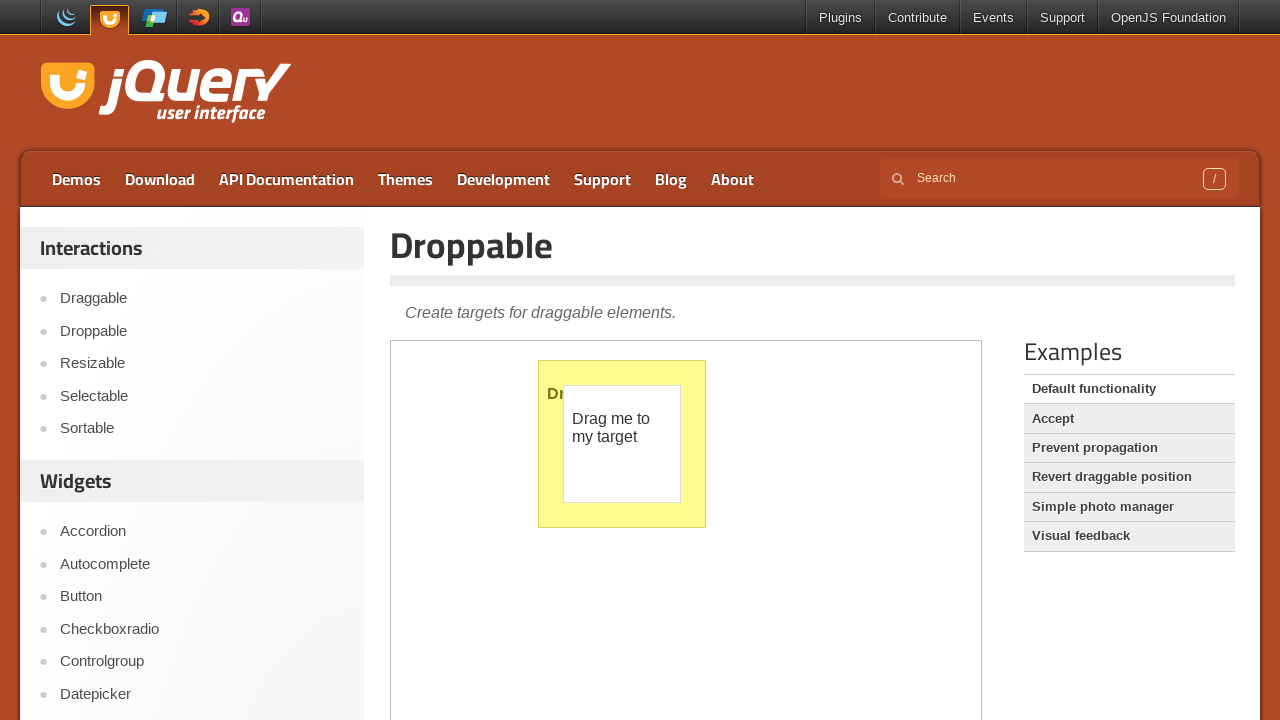

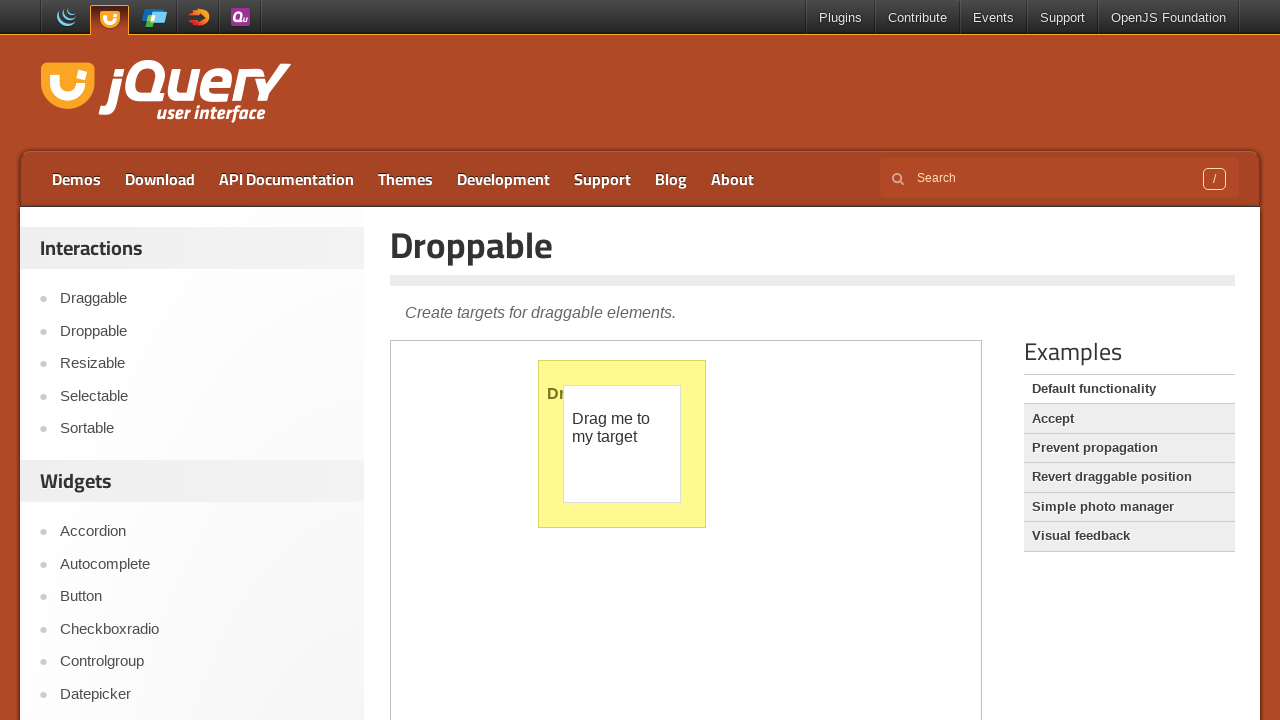